Tests invalid login by clicking login button without entering credentials and verifying error message appears

Starting URL: https://www.saucedemo.com/

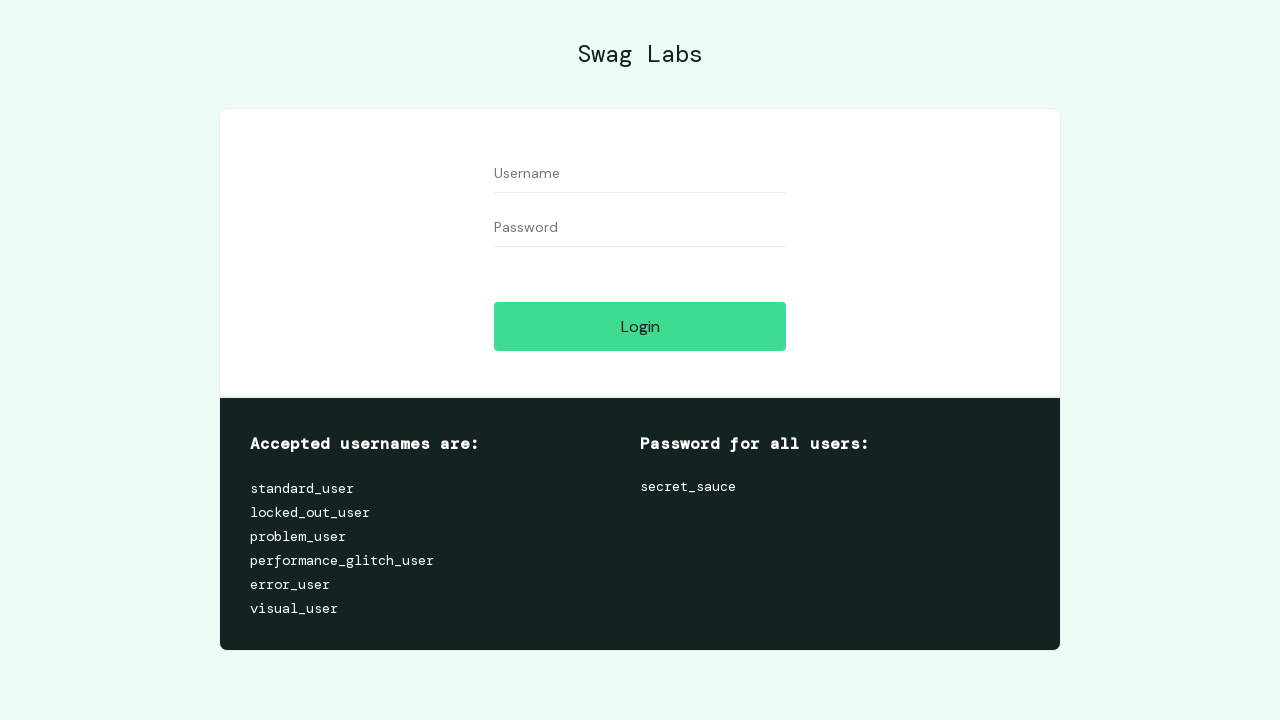

Clicked login button without entering credentials at (640, 326) on #login-button
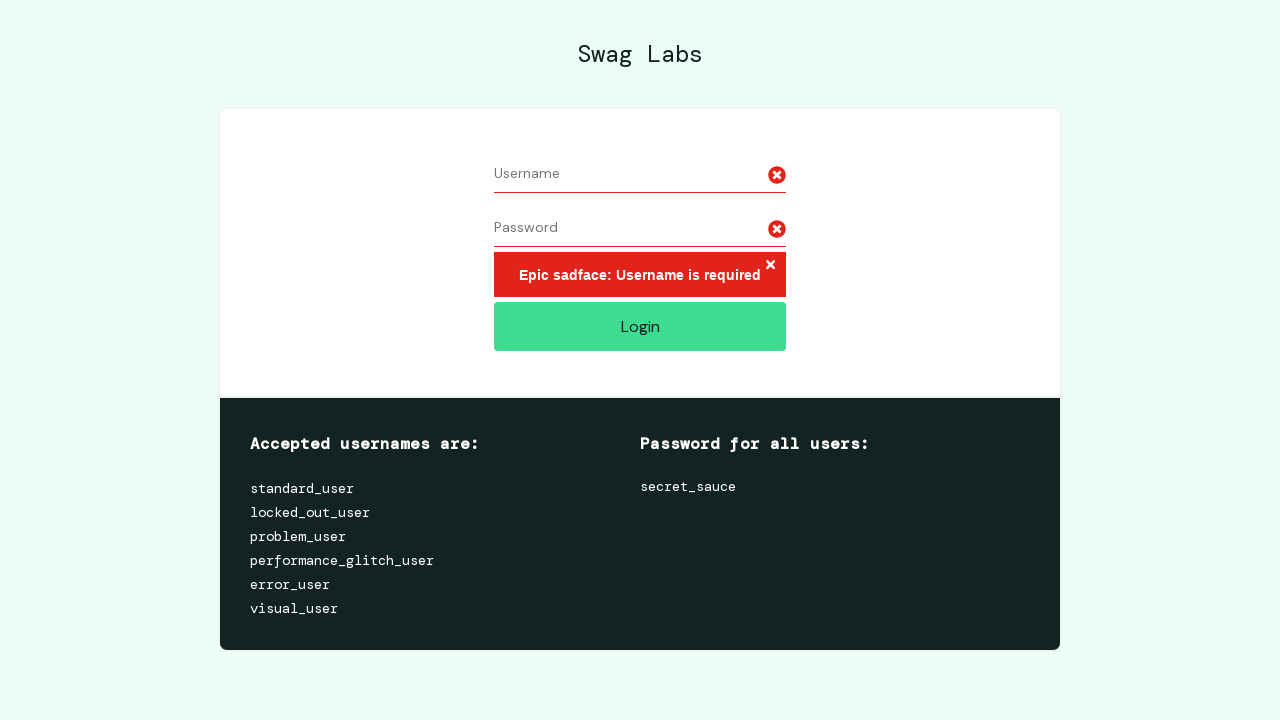

Error message appeared after attempting login without credentials
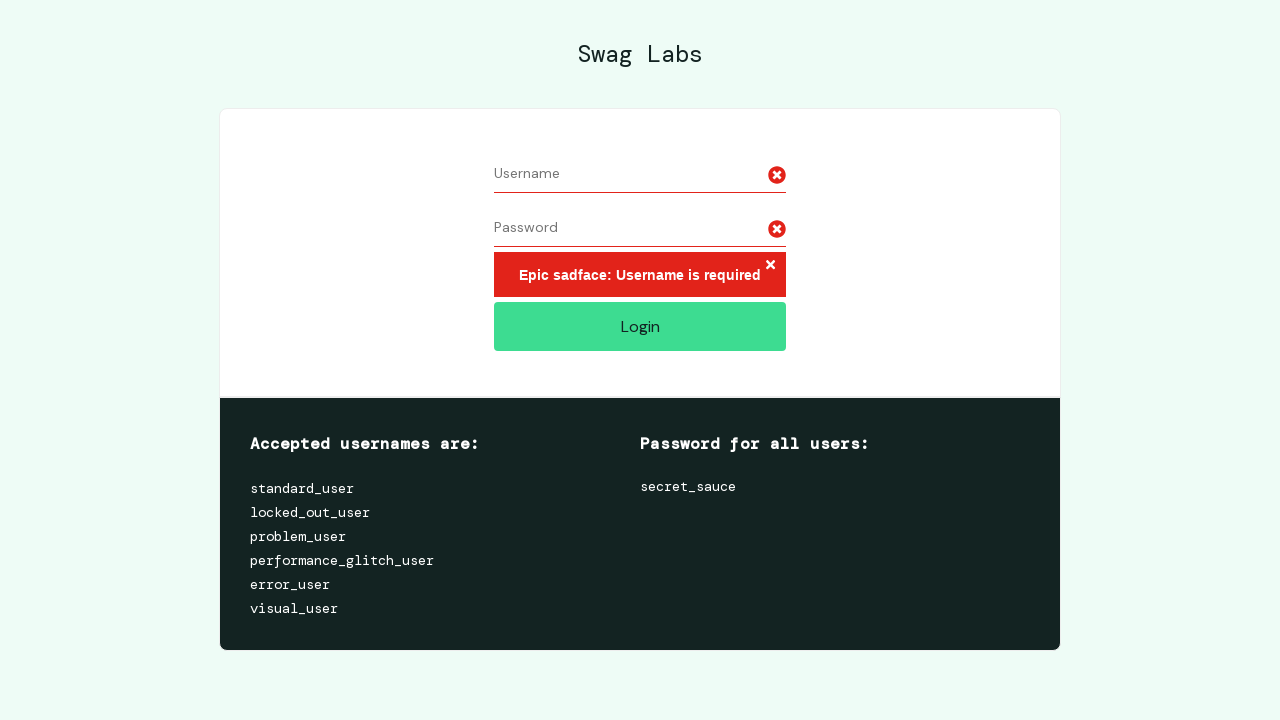

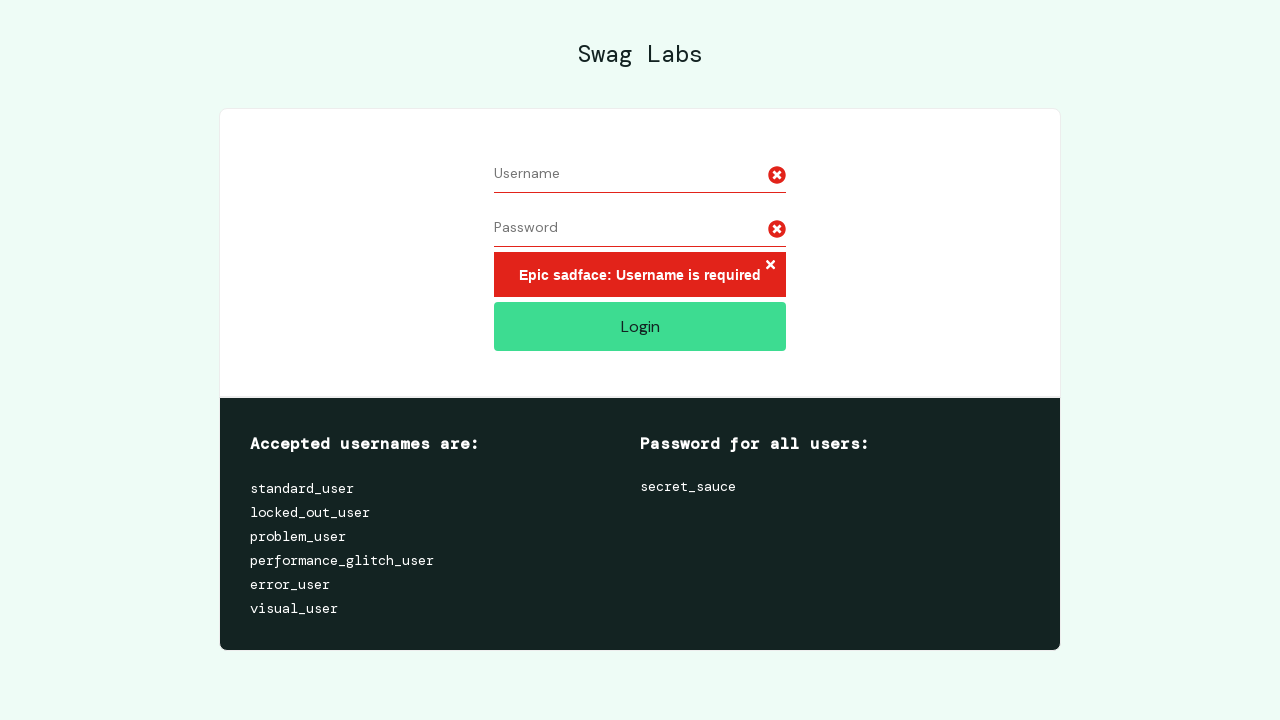